Navigates to the California Lottery scratchers page and waits for the page content to load

Starting URL: https://www.calottery.com/scratchers#endTable

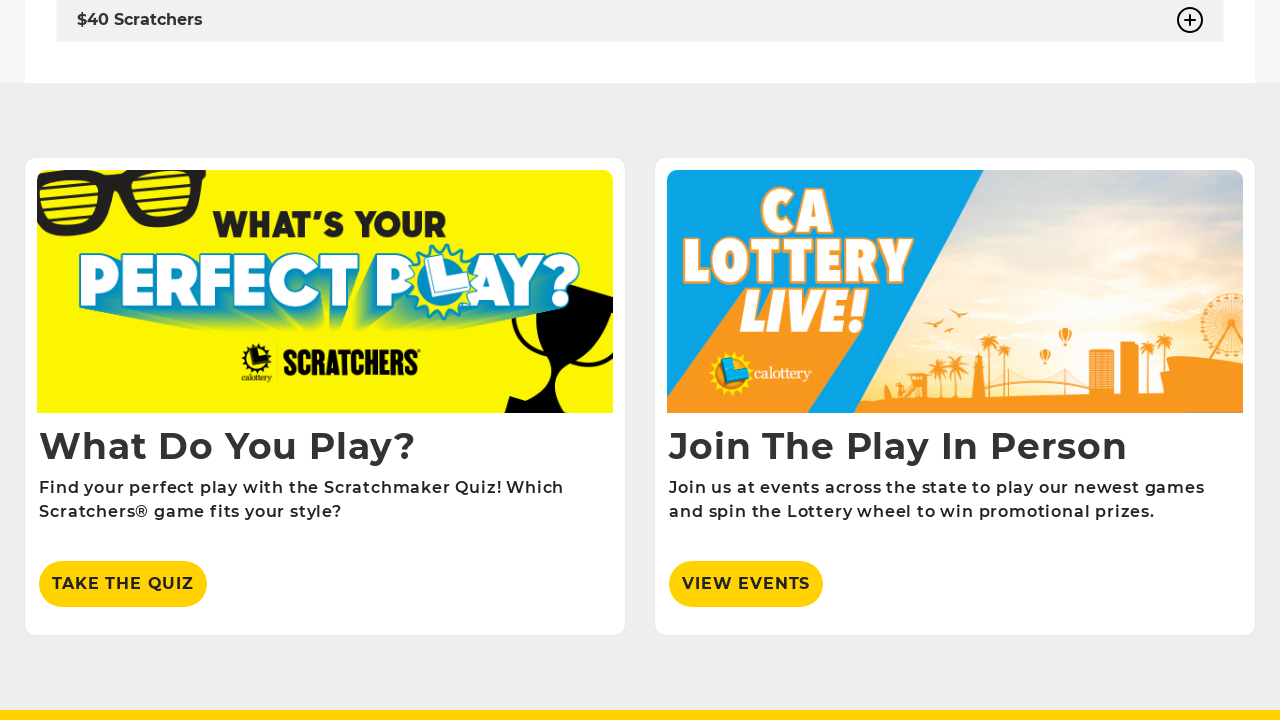

Navigated to California Lottery scratchers page
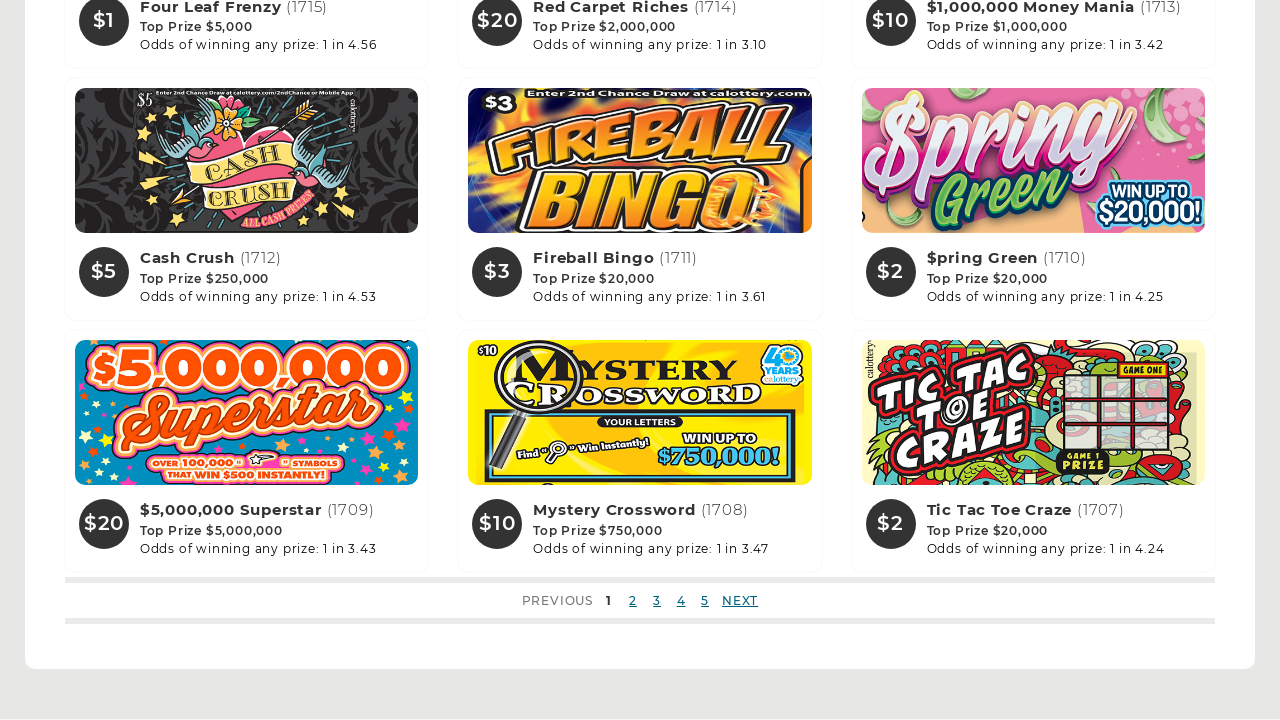

Page content loaded - links are present on the page
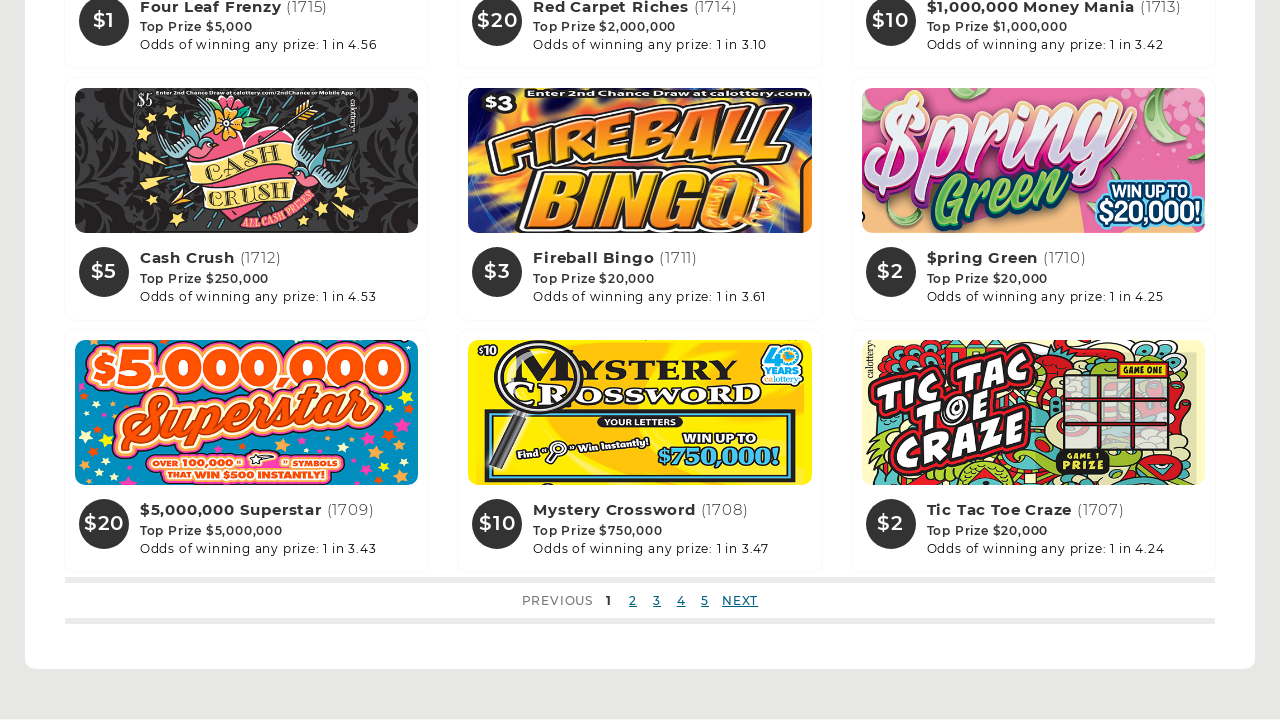

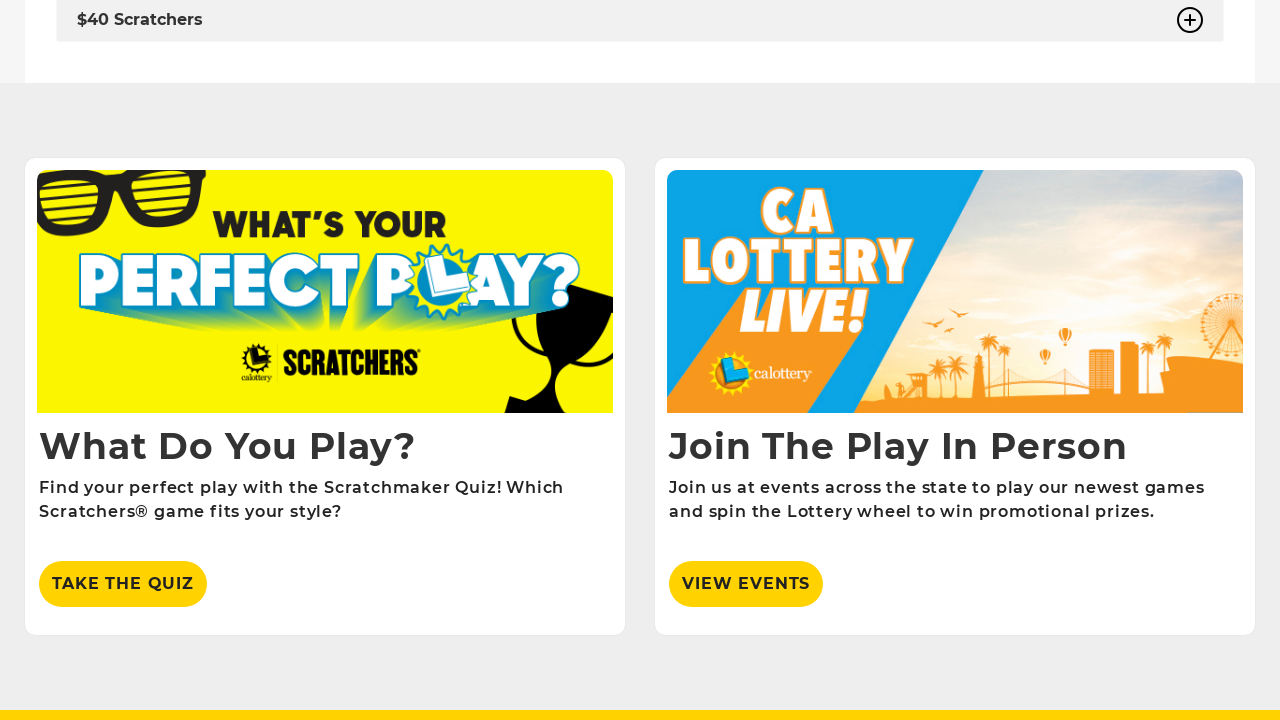